Tests login form functionality by filling username and password fields and clicking the login button on a demo site

Starting URL: http://the-internet.herokuapp.com/login

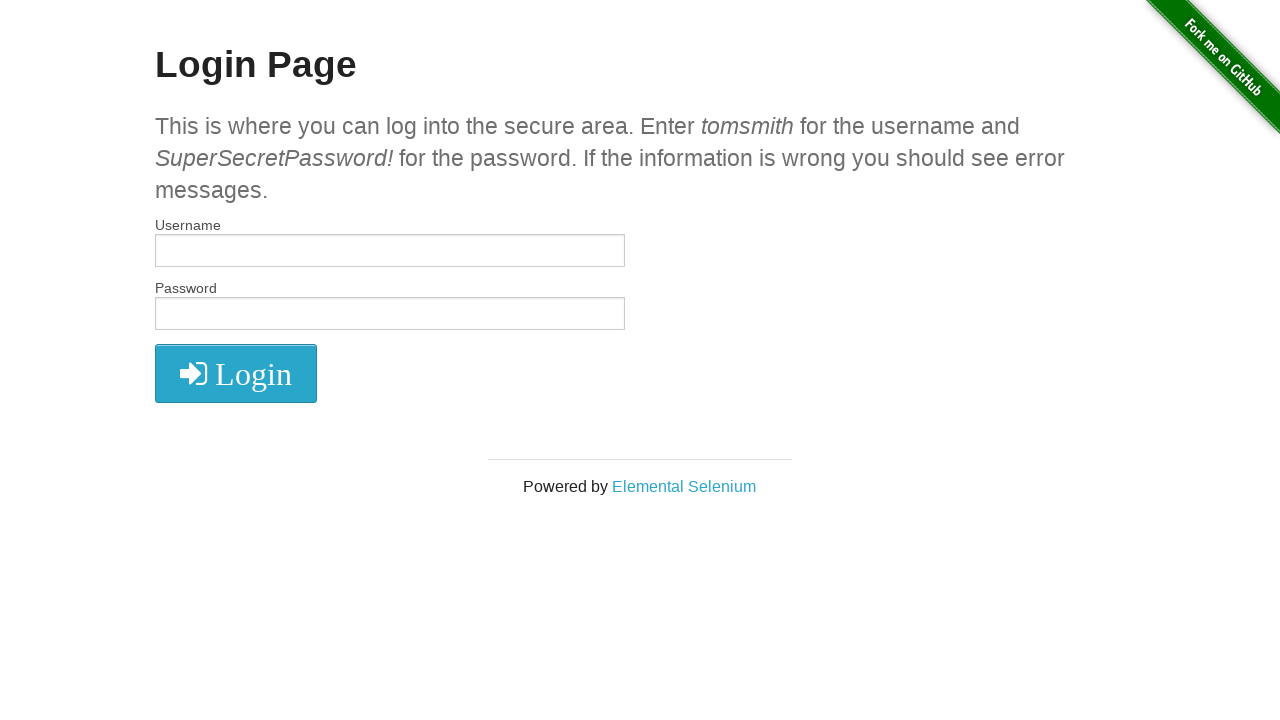

Filled username field with 'tomsmith' on #username
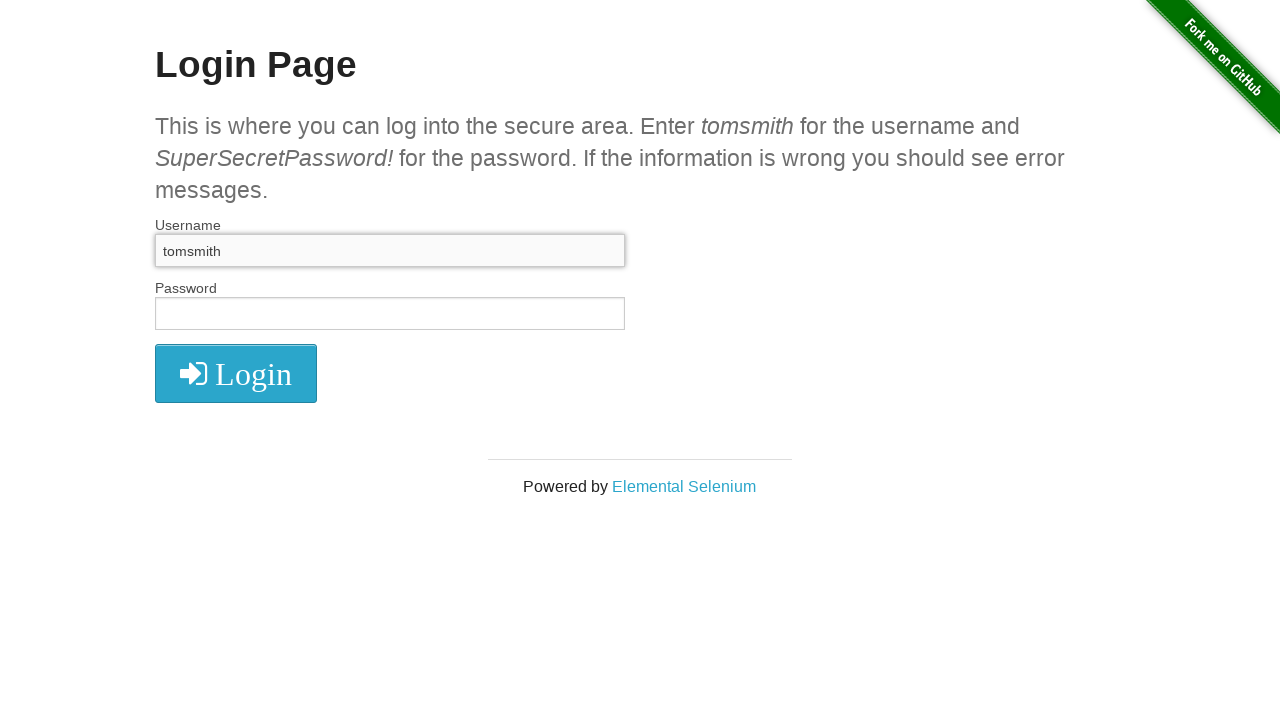

Filled password field with 'SuperSecretPassword!' on #password
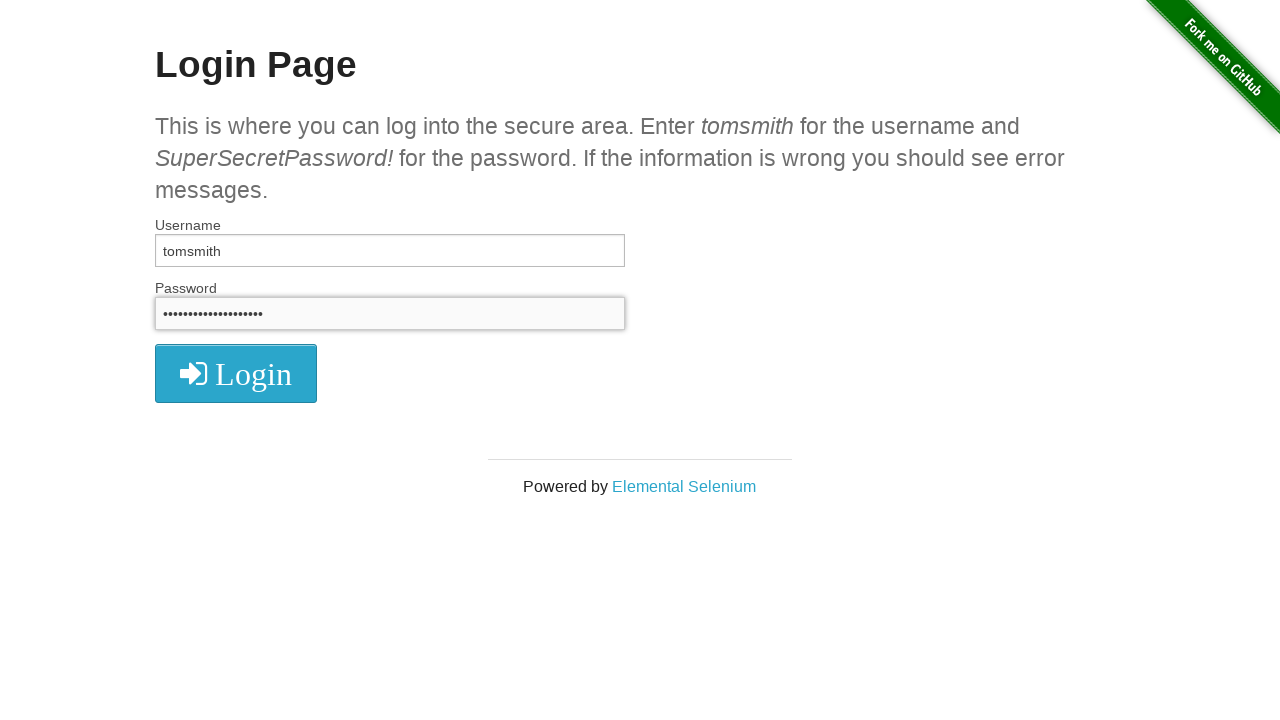

Clicked login button at (236, 373) on button[type='submit']
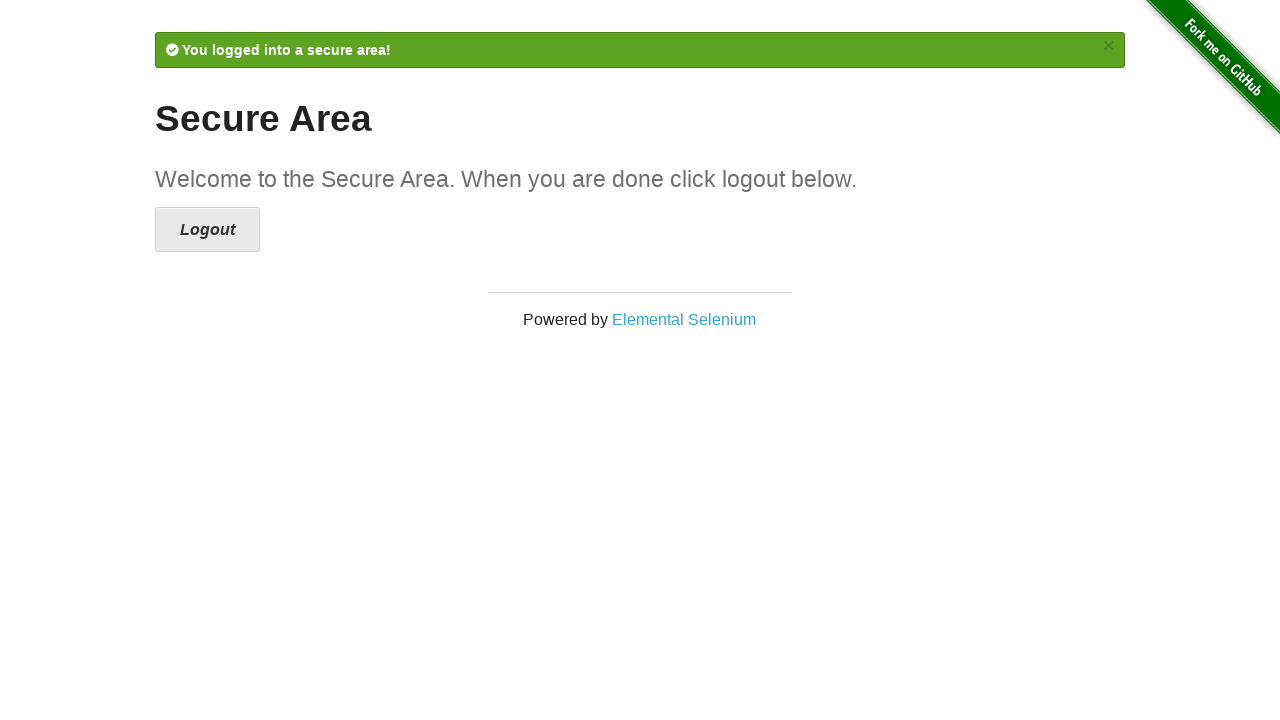

Waited for page to load after login (networkidle)
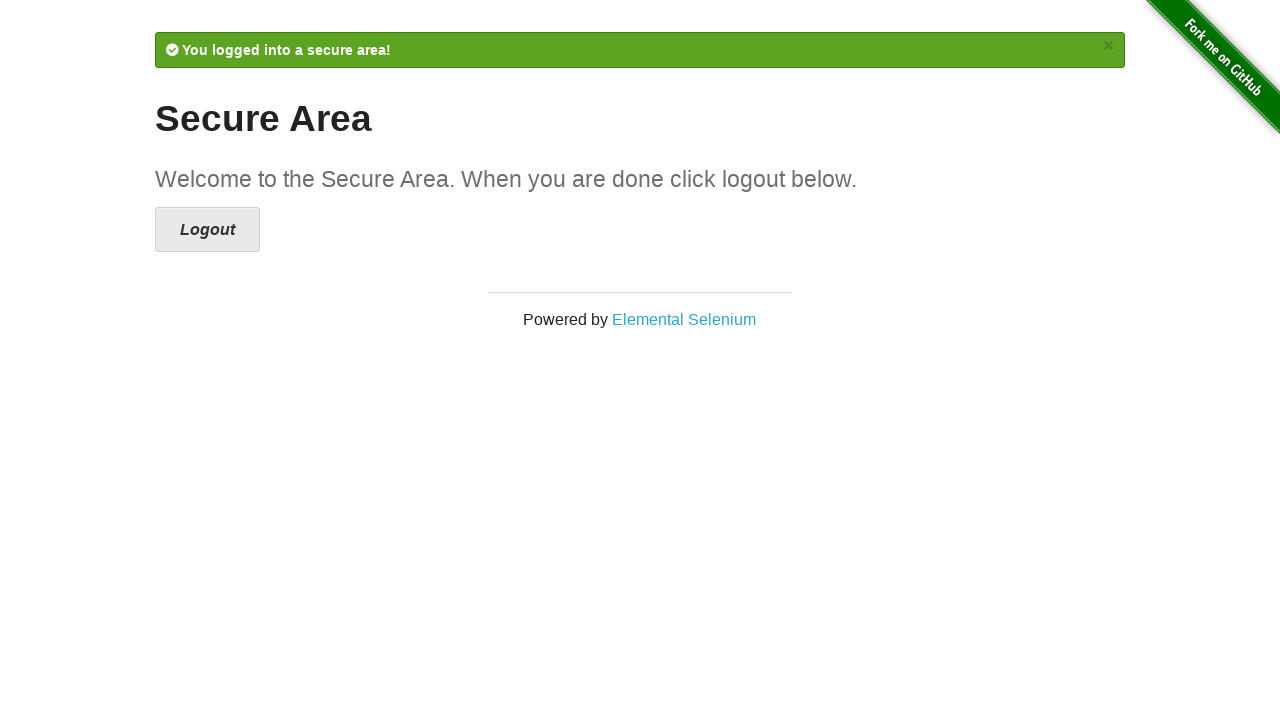

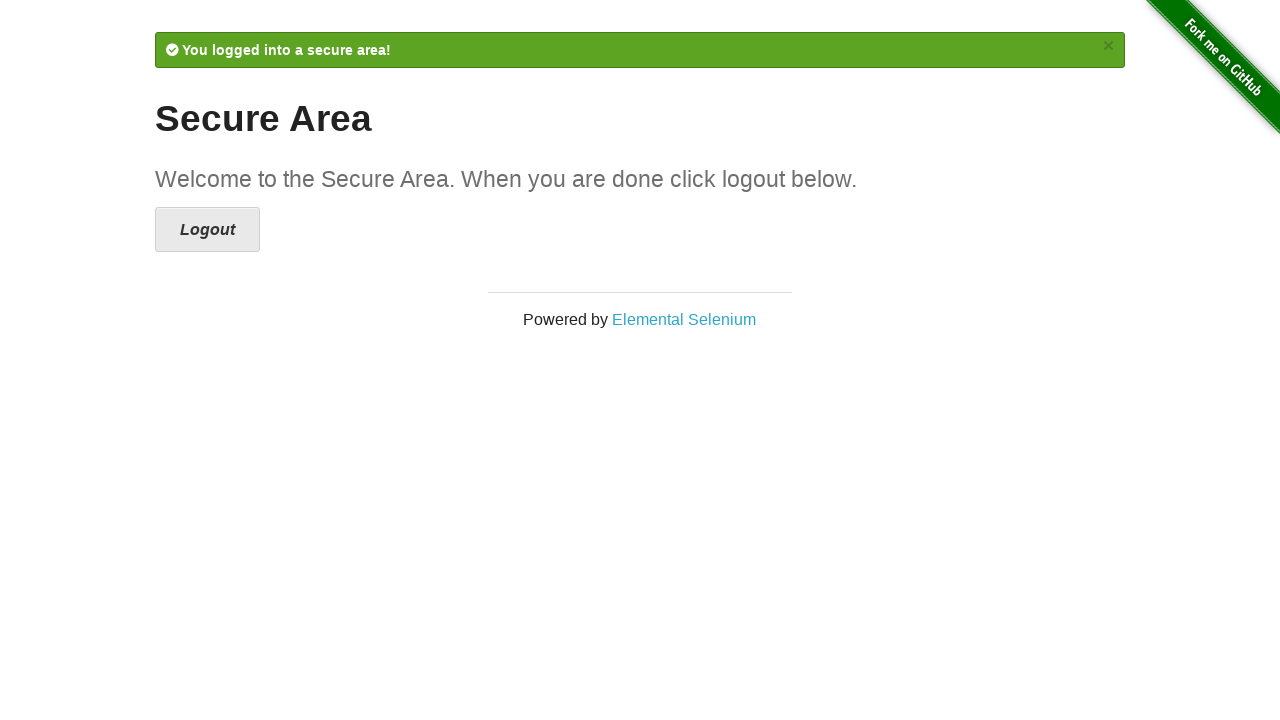